Navigates to OrangeHRM demo site homepage

Starting URL: https://opensource-demo.orangehrmlive.com/

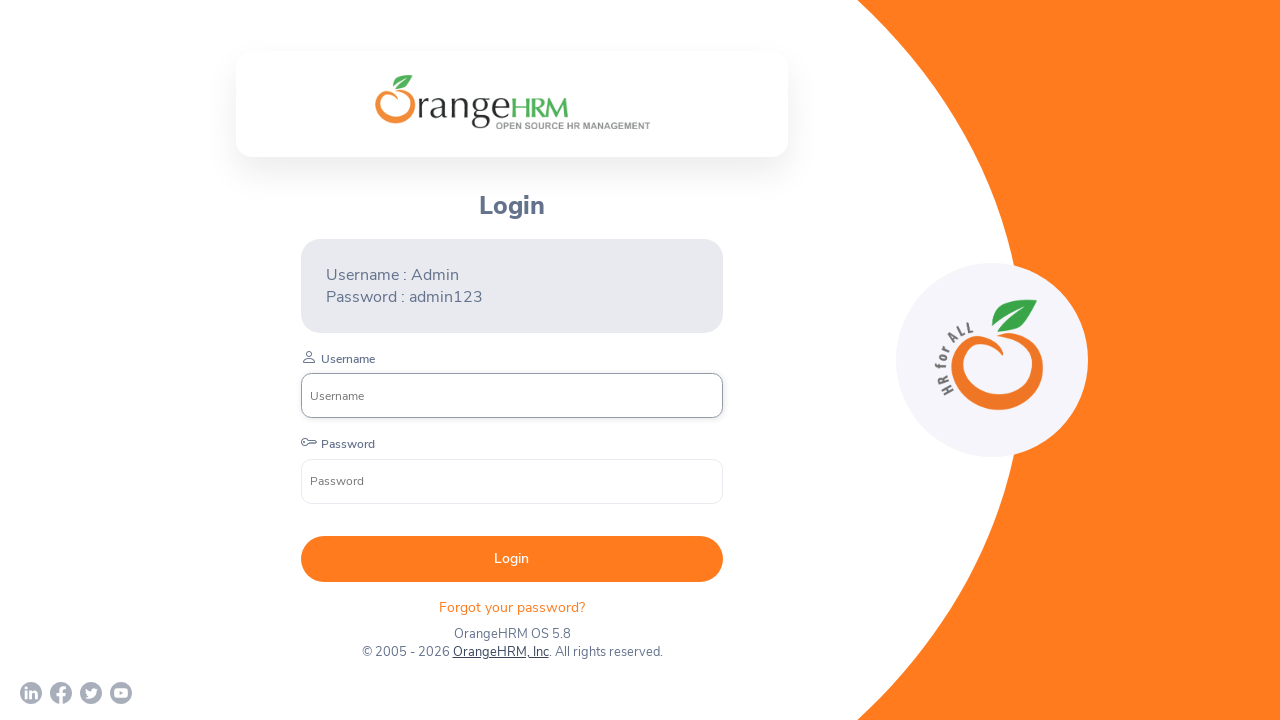

Navigated to OrangeHRM demo site homepage
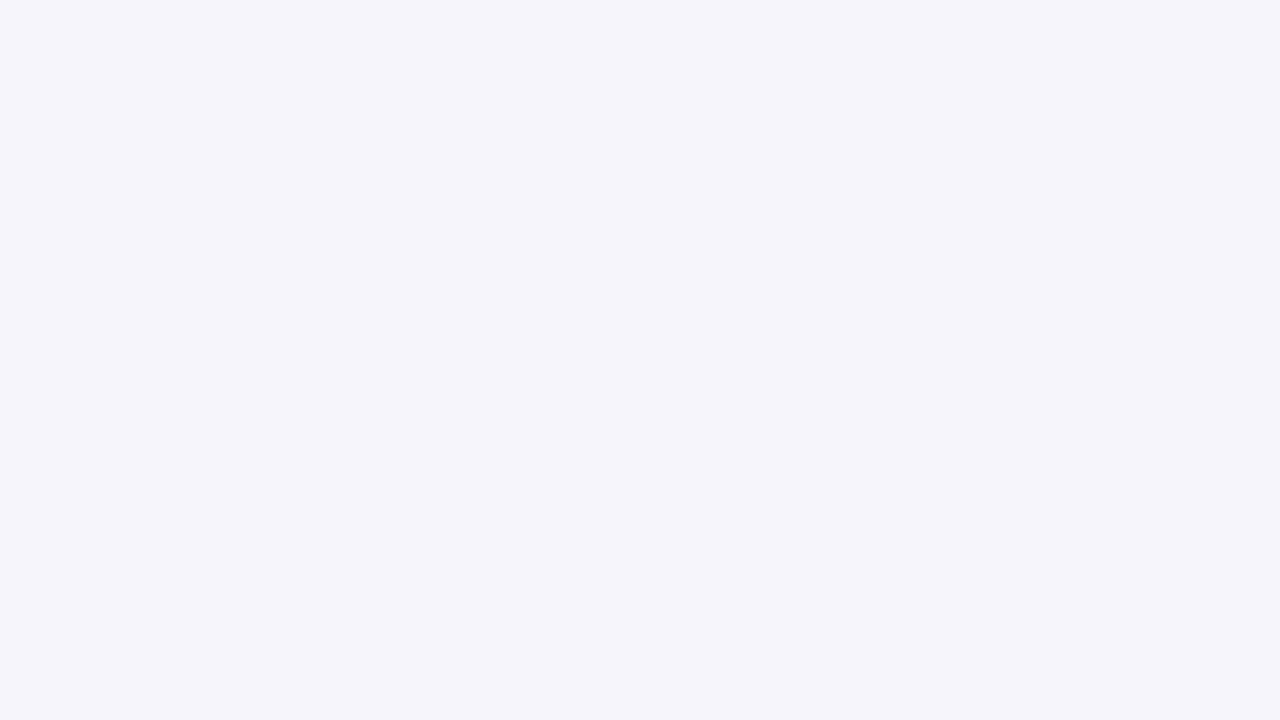

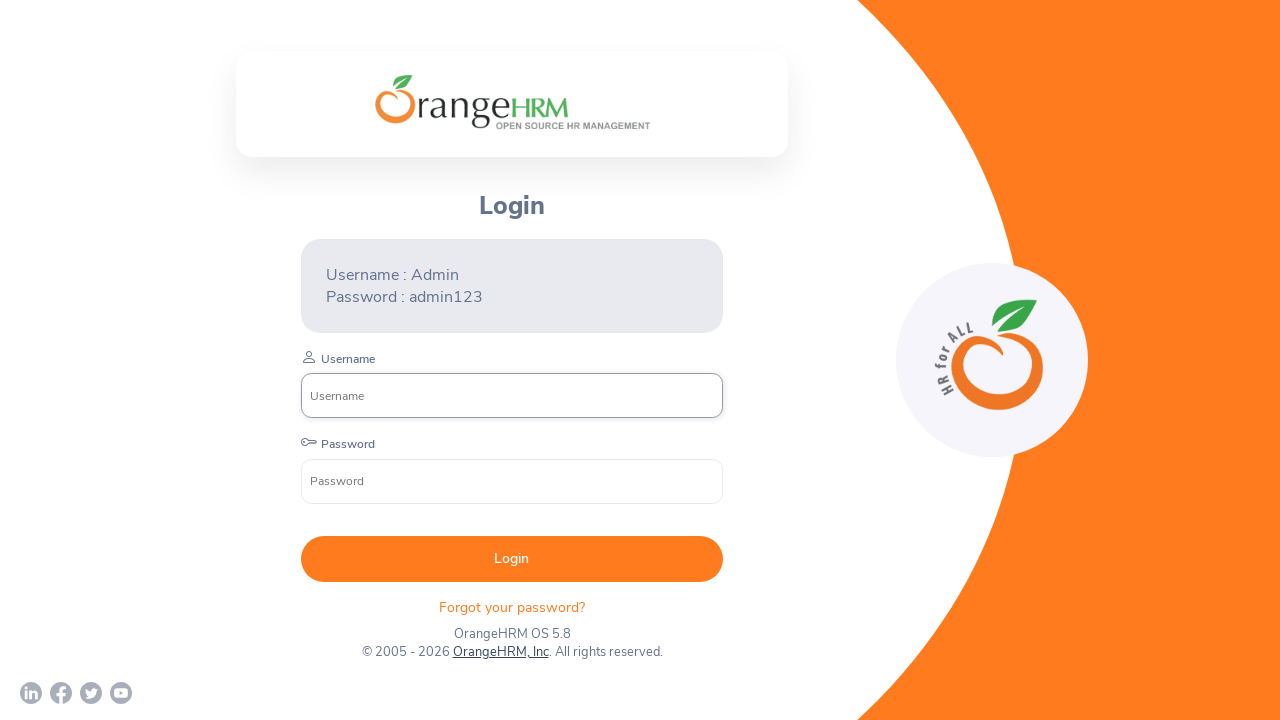